Tests file upload functionality on a demo page by selecting a file through the file input element

Starting URL: https://davidwalsh.name/demo/multiple-file-upload.php

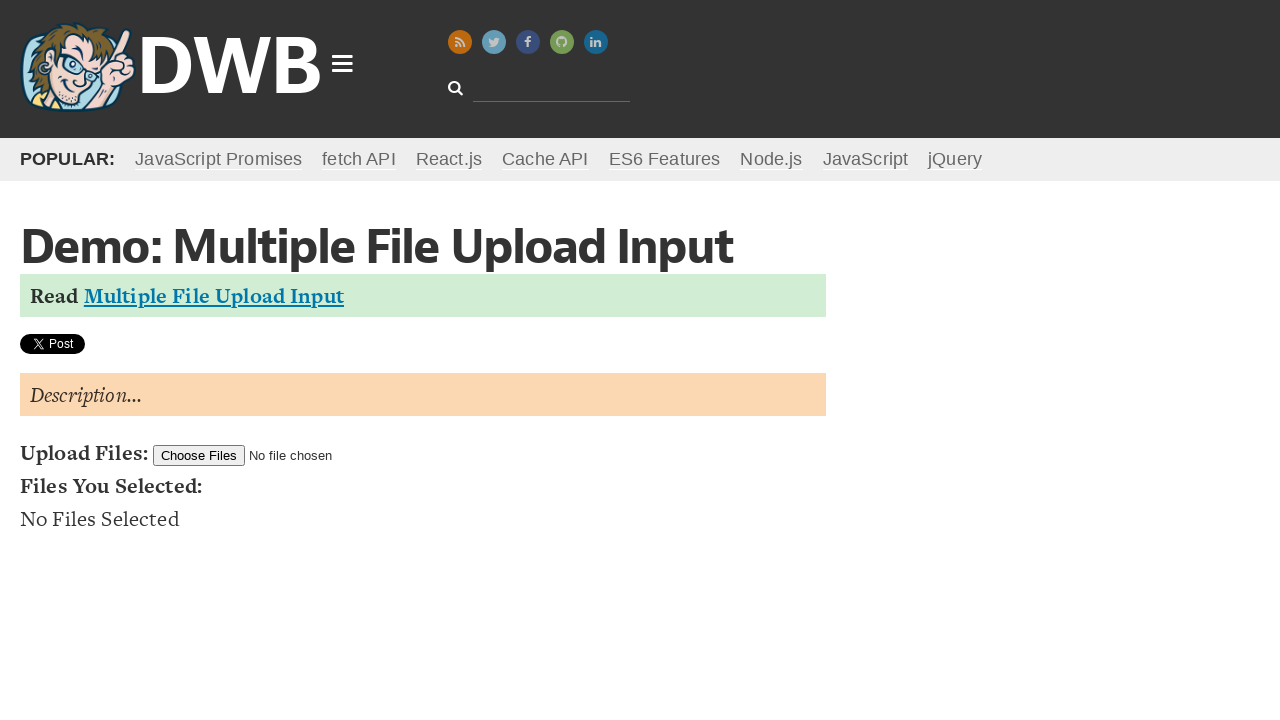

Created temporary test file for upload
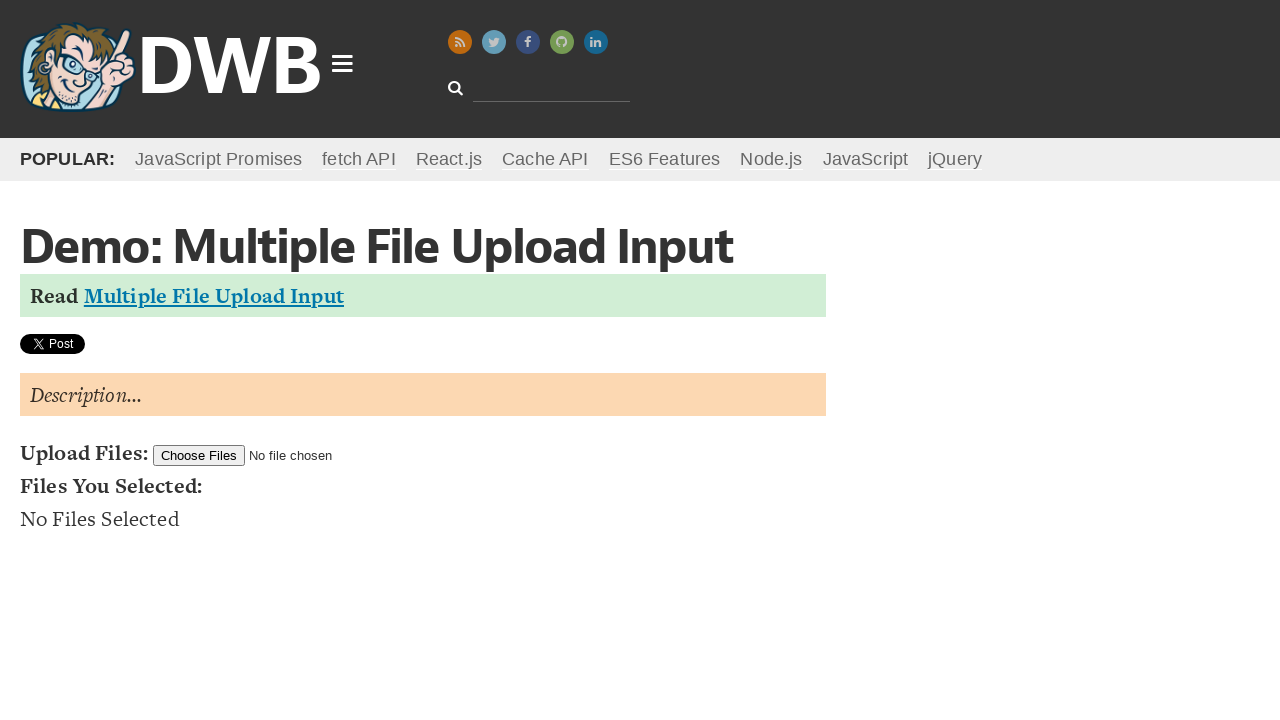

Uploaded test file to file input element
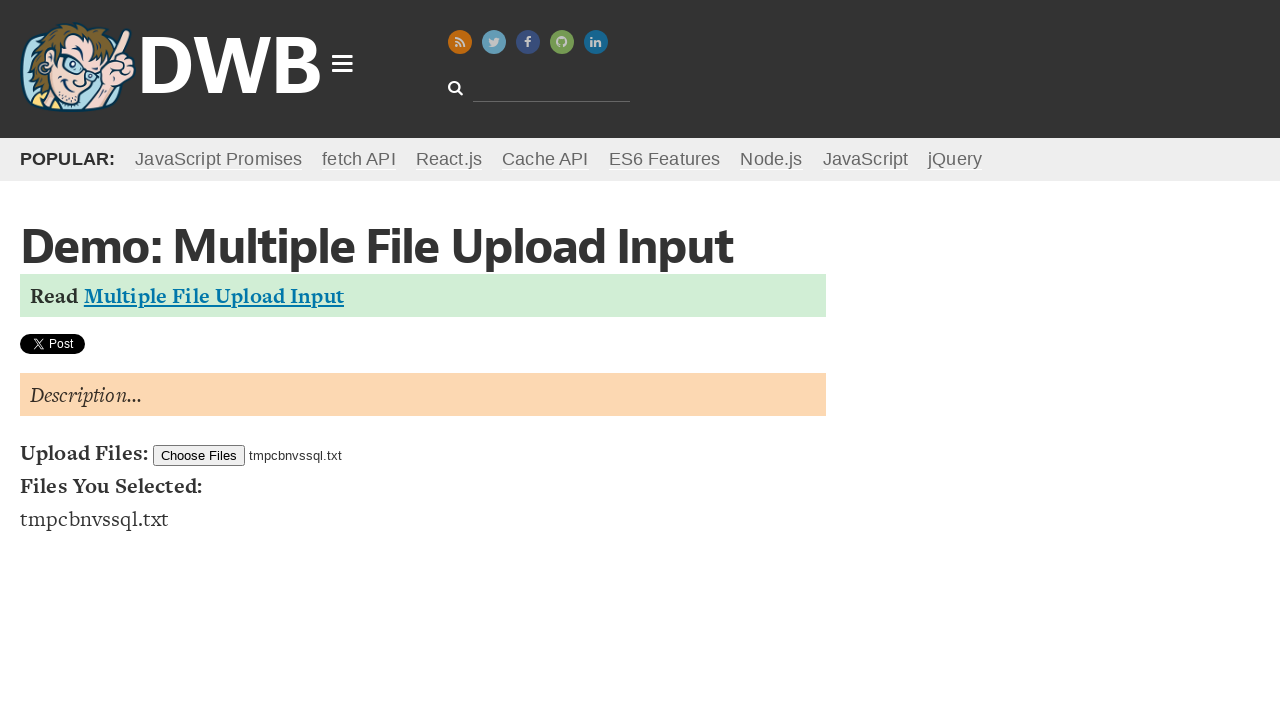

Cleaned up temporary test file
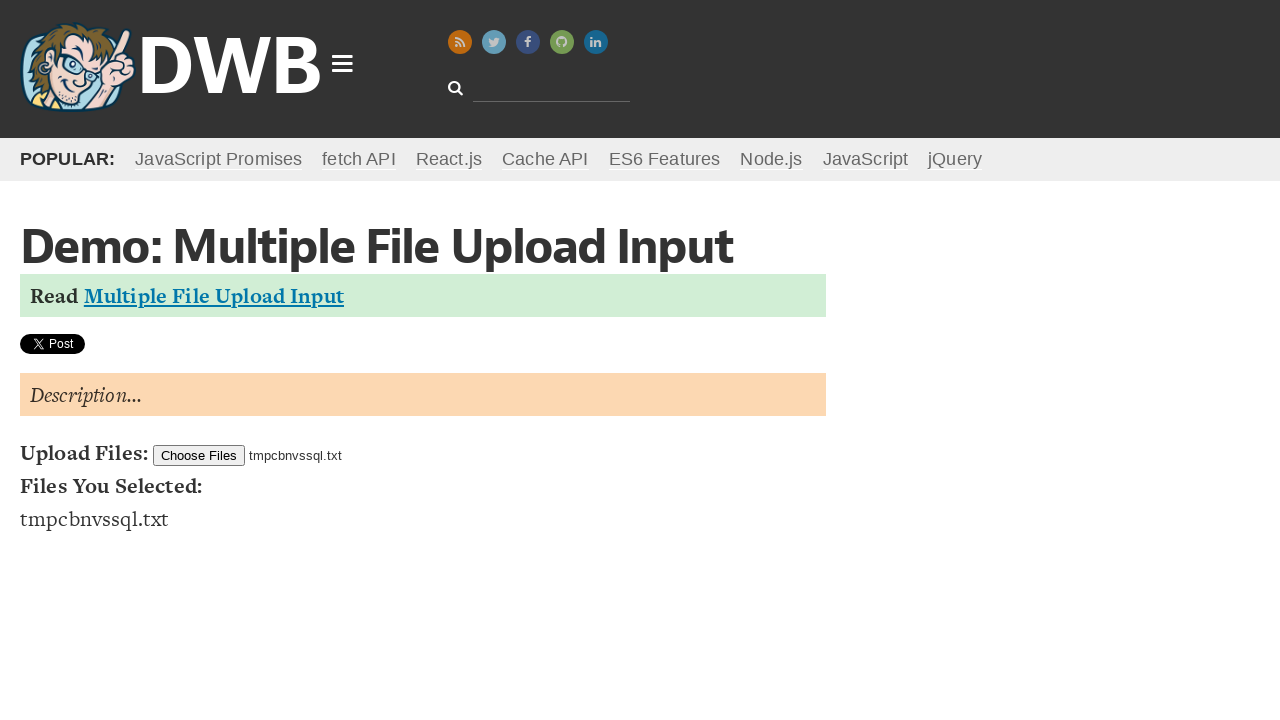

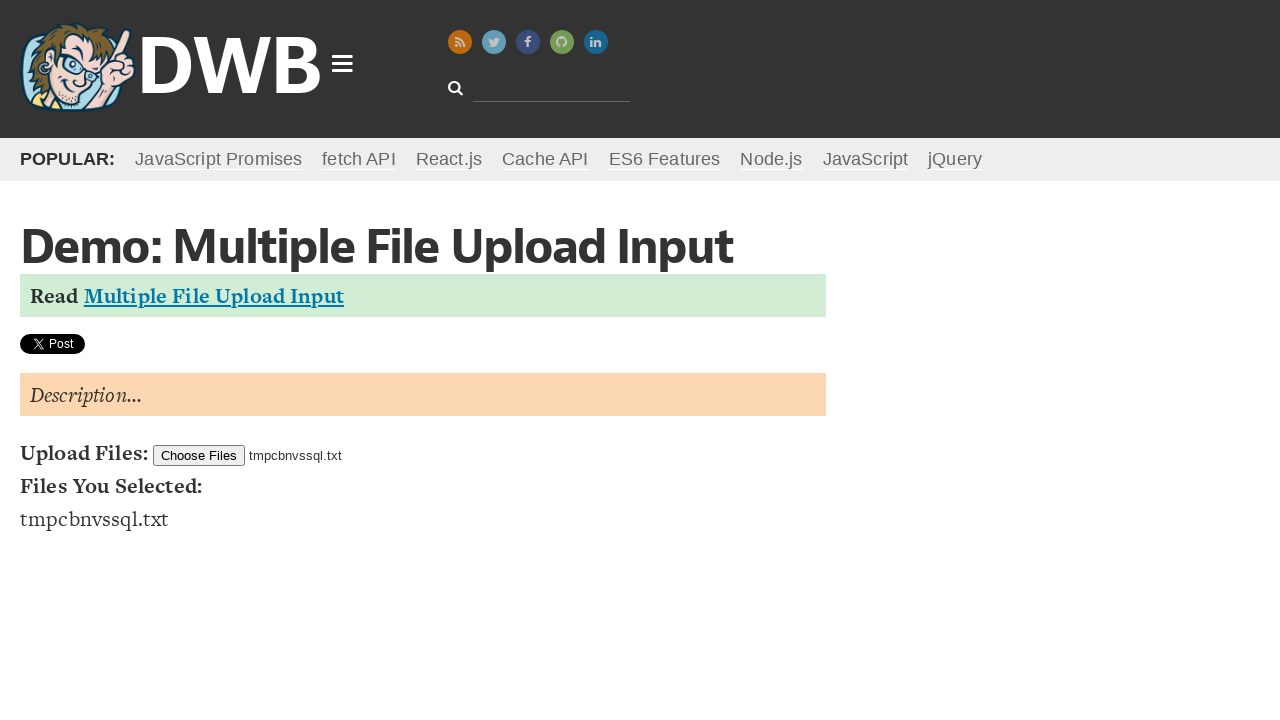